Navigates to the academic events listing page, waits for the dates table to load, and clicks through to the next page if pagination is available.

Starting URL: https://www.uwindsor.ca/registrar/events-listing

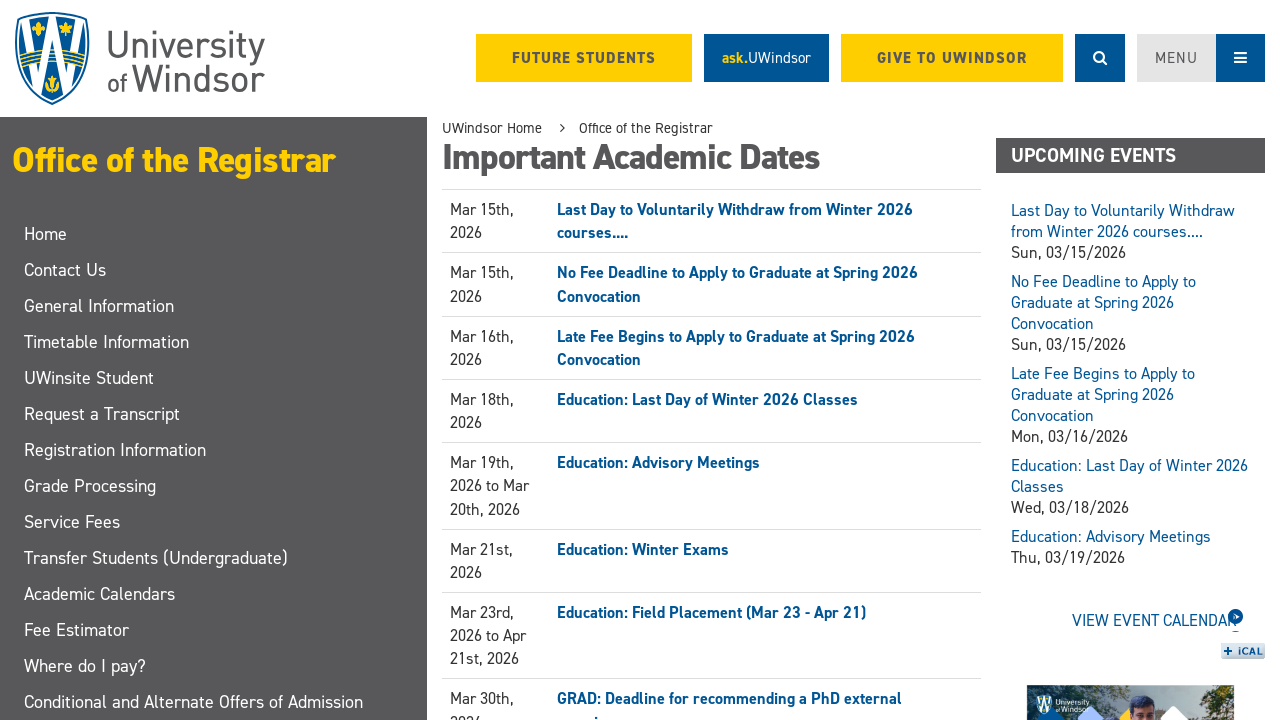

Waited for academic dates table to be visible
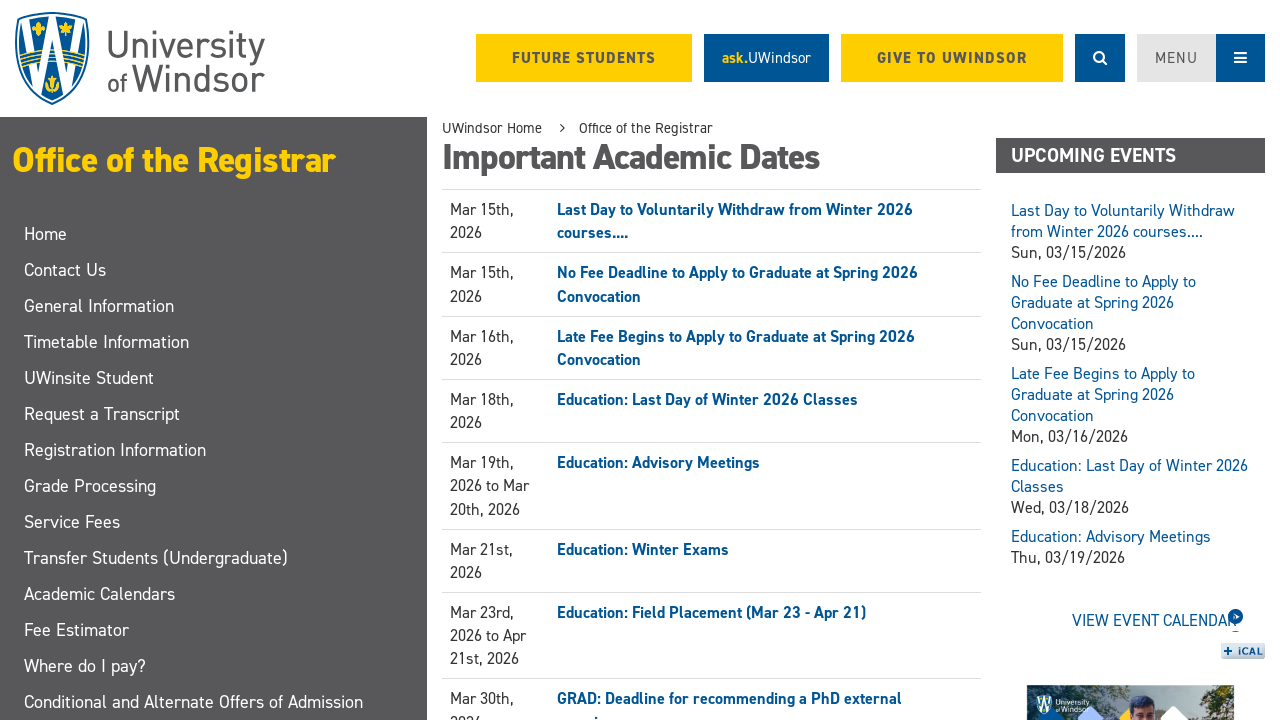

Waited for table rows to load
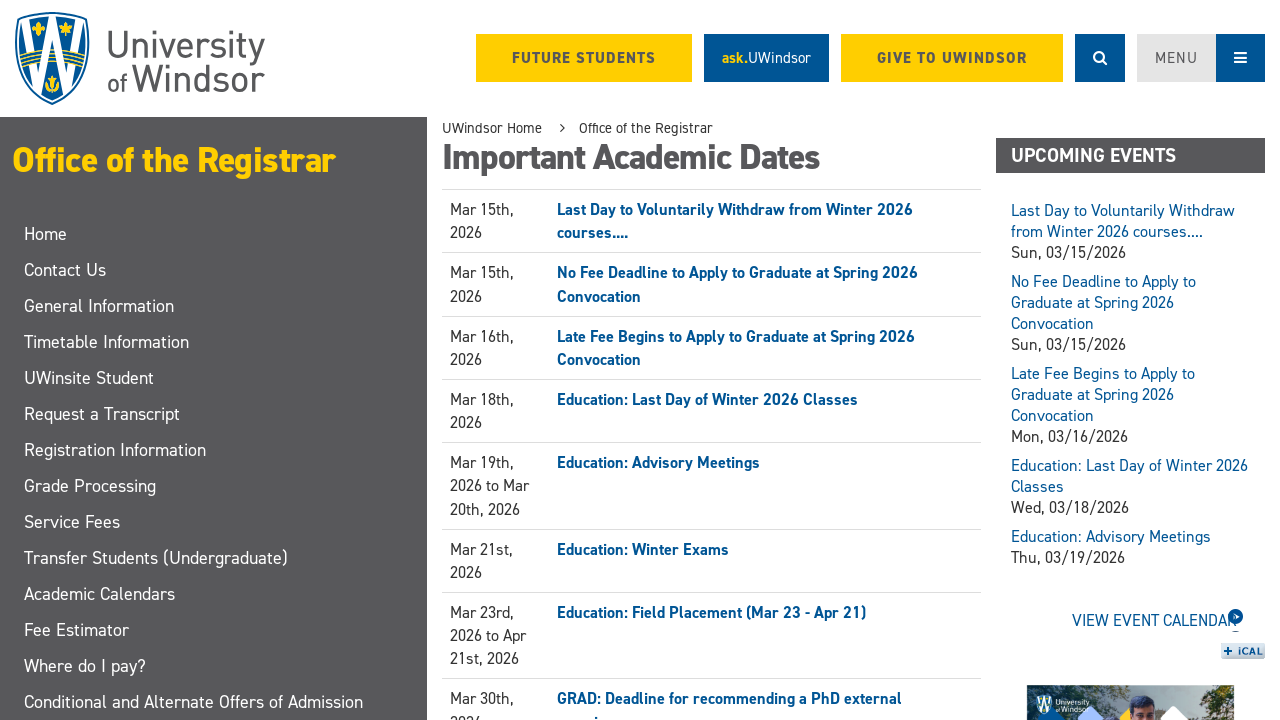

Queried for next page pagination button
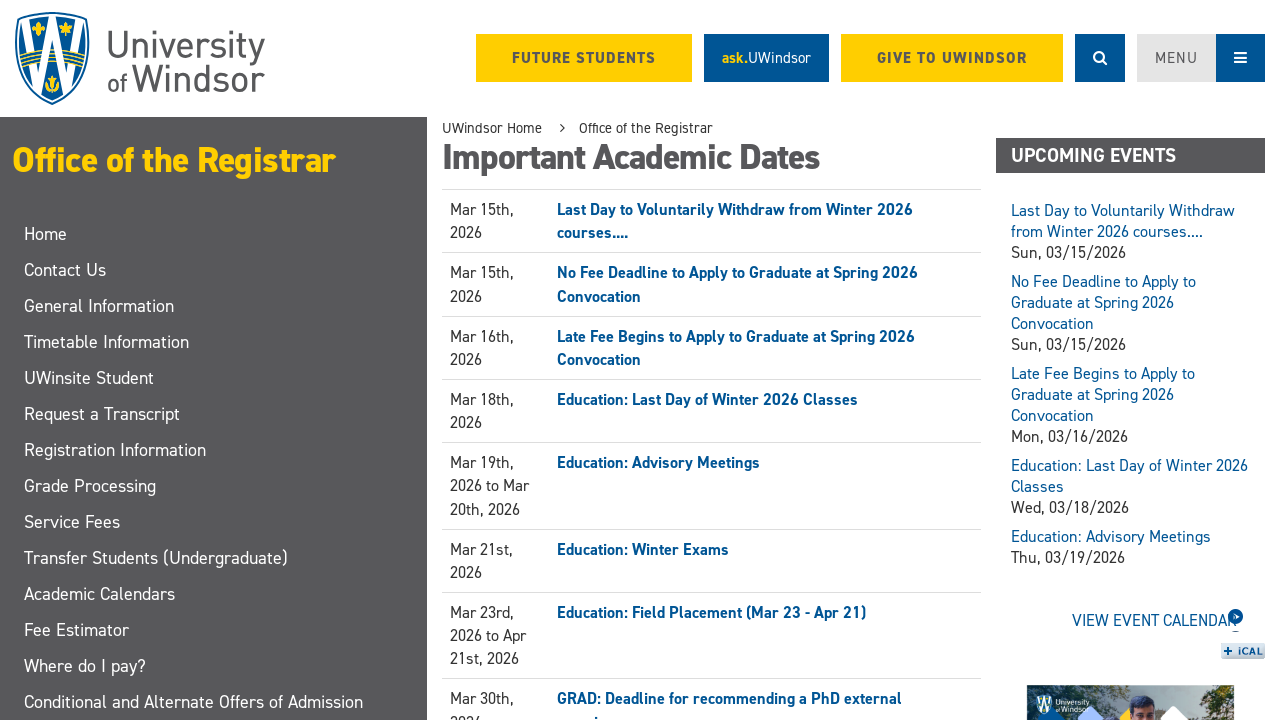

Clicked next page button in pagination
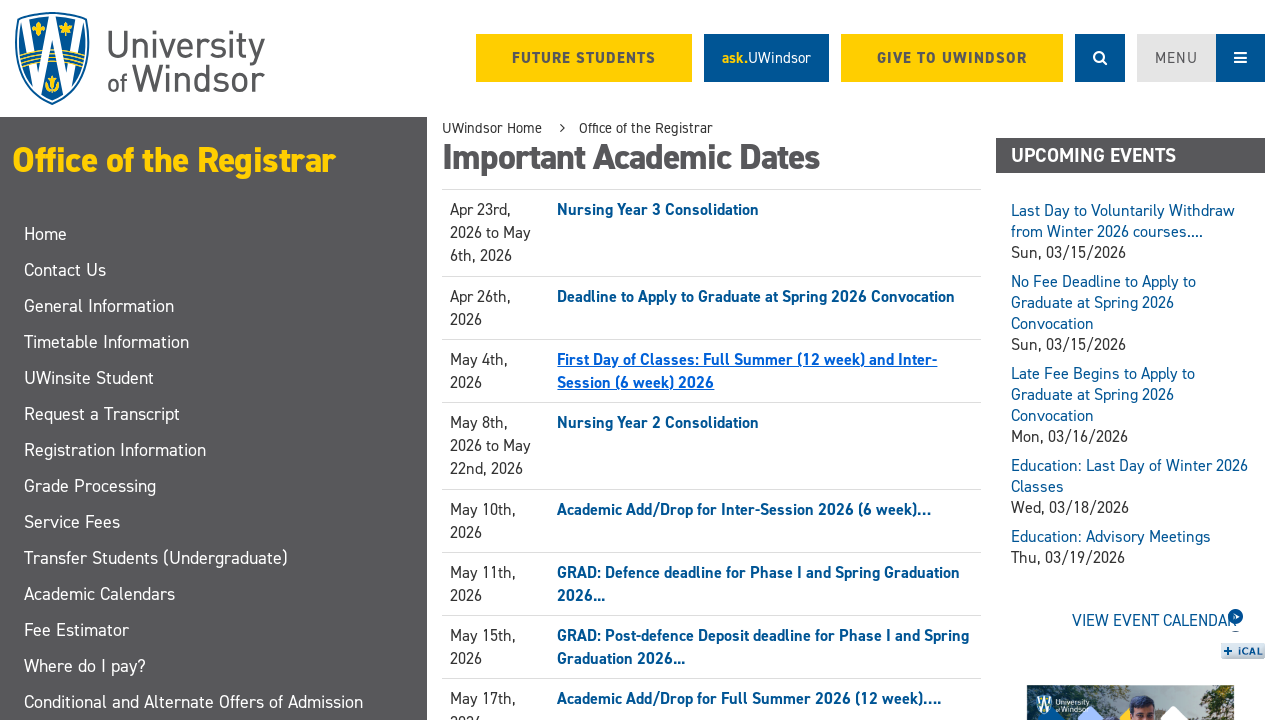

Waited for next page table rows to load
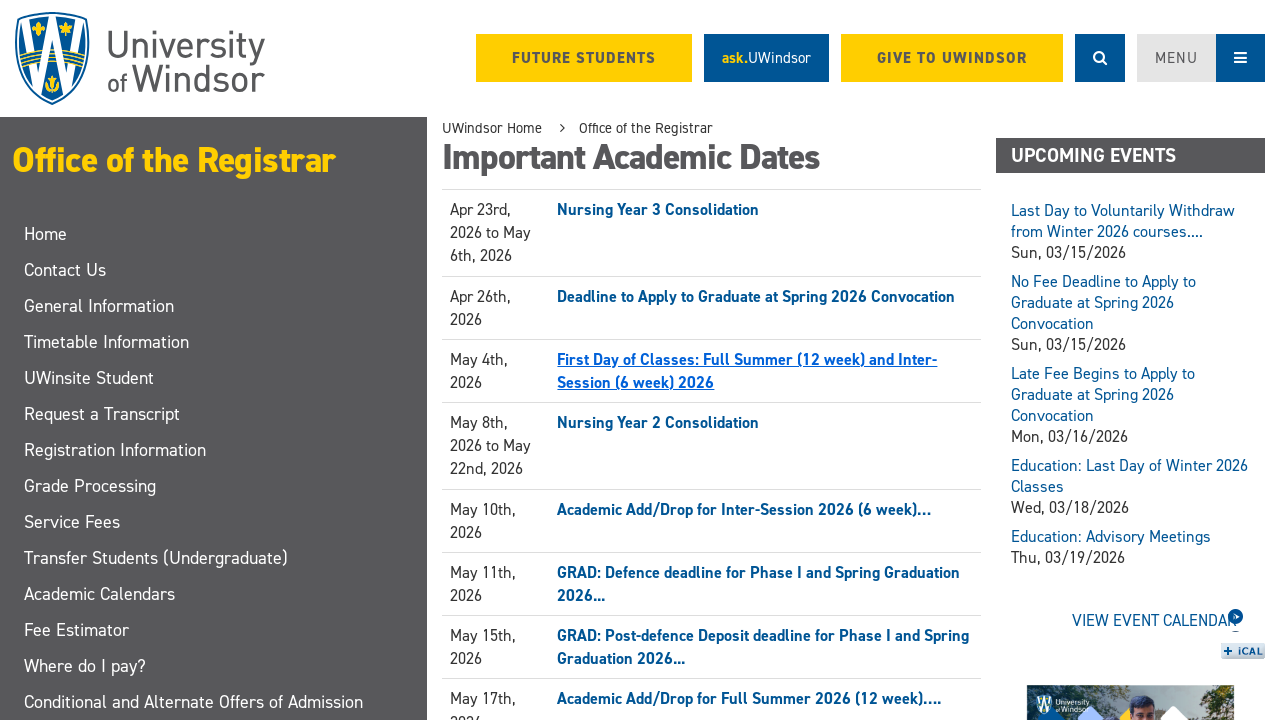

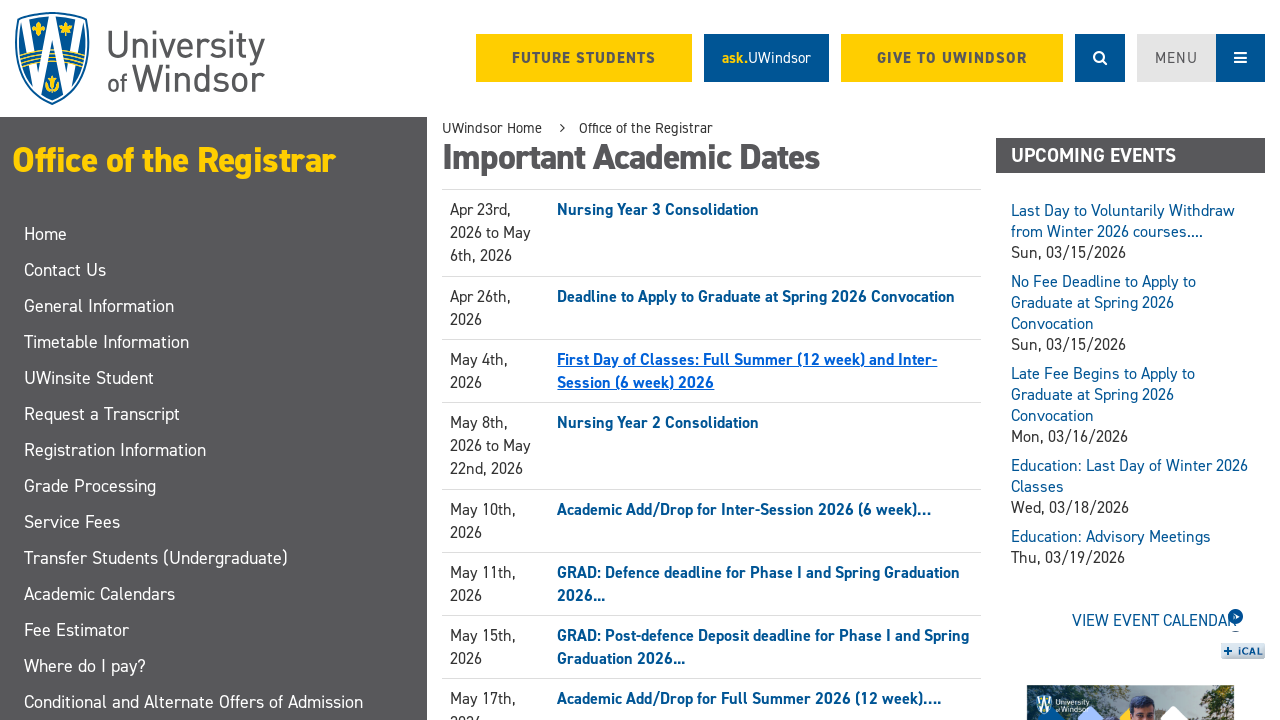